Navigates to the KTM 390 Adventure motorcycle product page on the KTM India website and verifies the page loads successfully.

Starting URL: https://www.ktmindia.com/ktm-bikes/travel/ktm-390-adventure

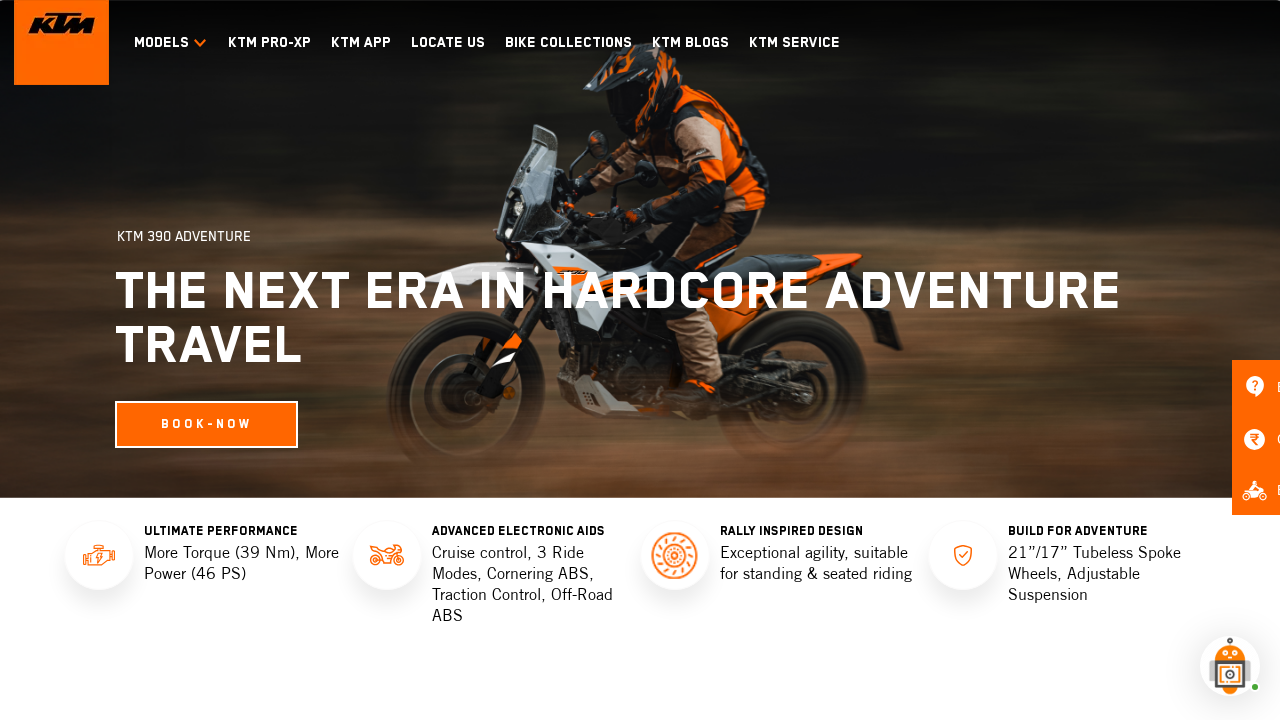

Navigated to KTM 390 Adventure product page
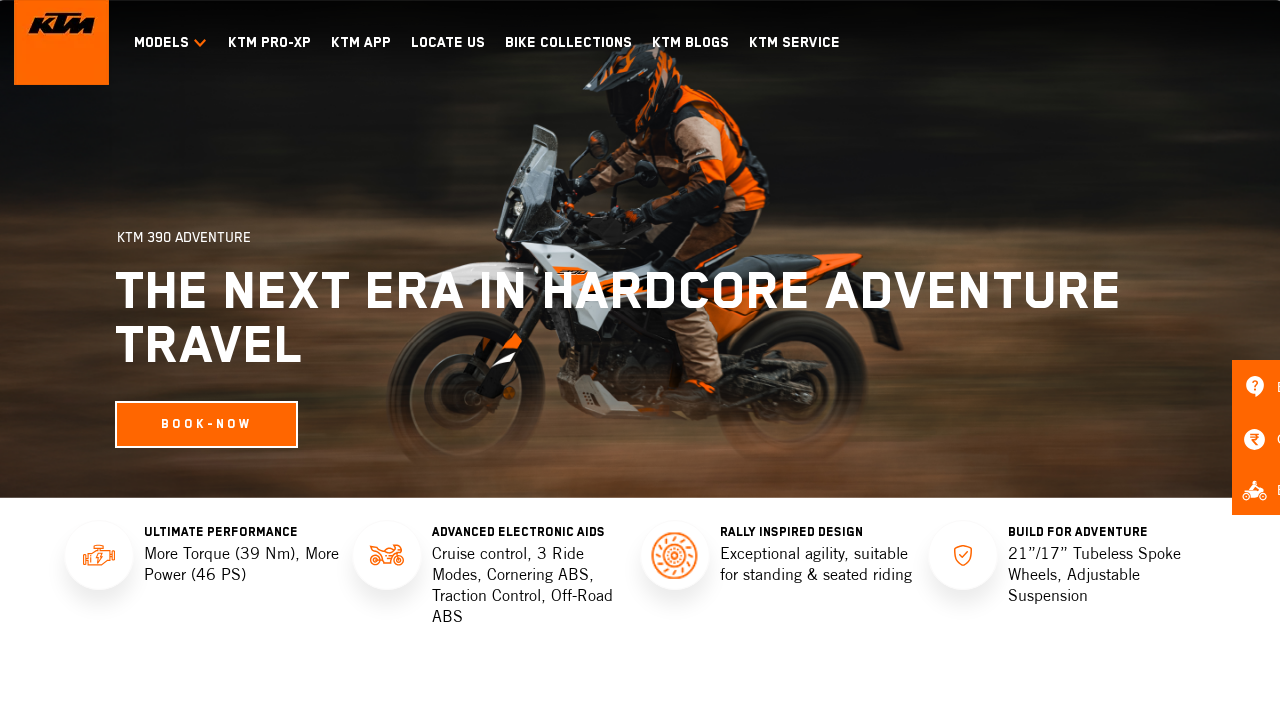

Page DOM content fully loaded
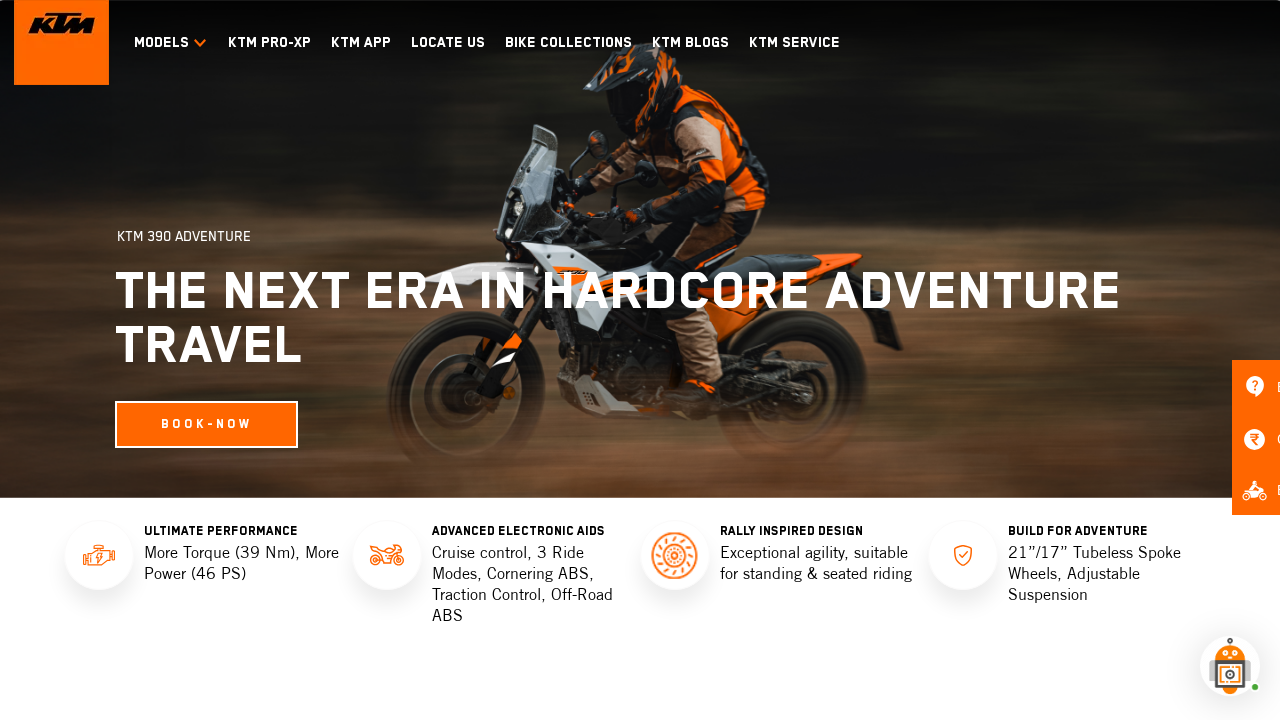

Page title verified - page loaded successfully
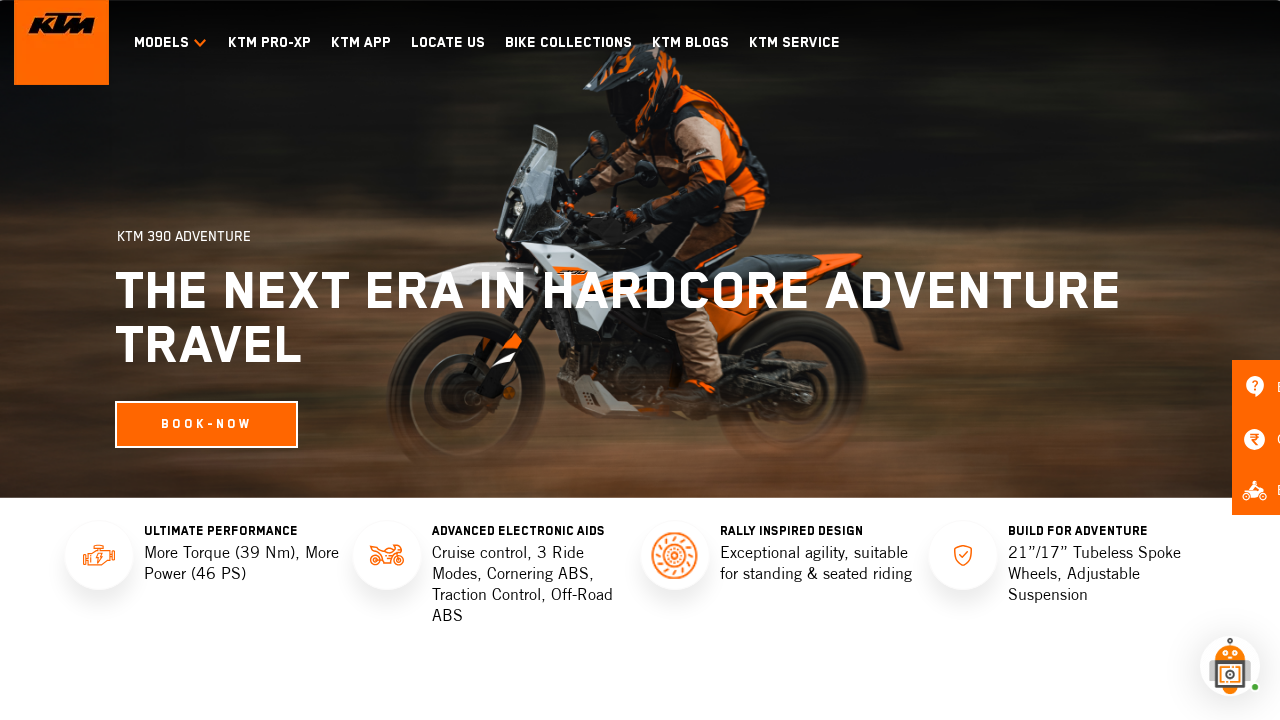

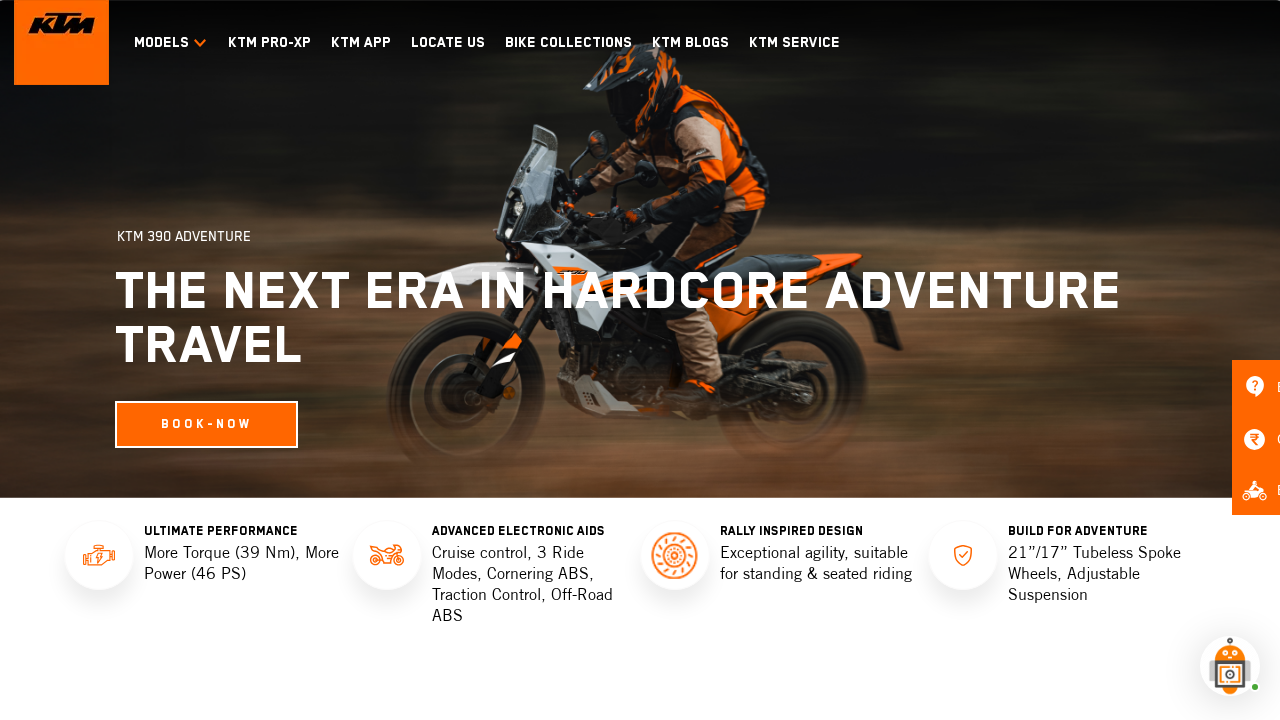